Tests dropdown selection by finding all options, iterating through them to find "Option 1", clicking it, and verifying the selection was made correctly.

Starting URL: http://the-internet.herokuapp.com/dropdown

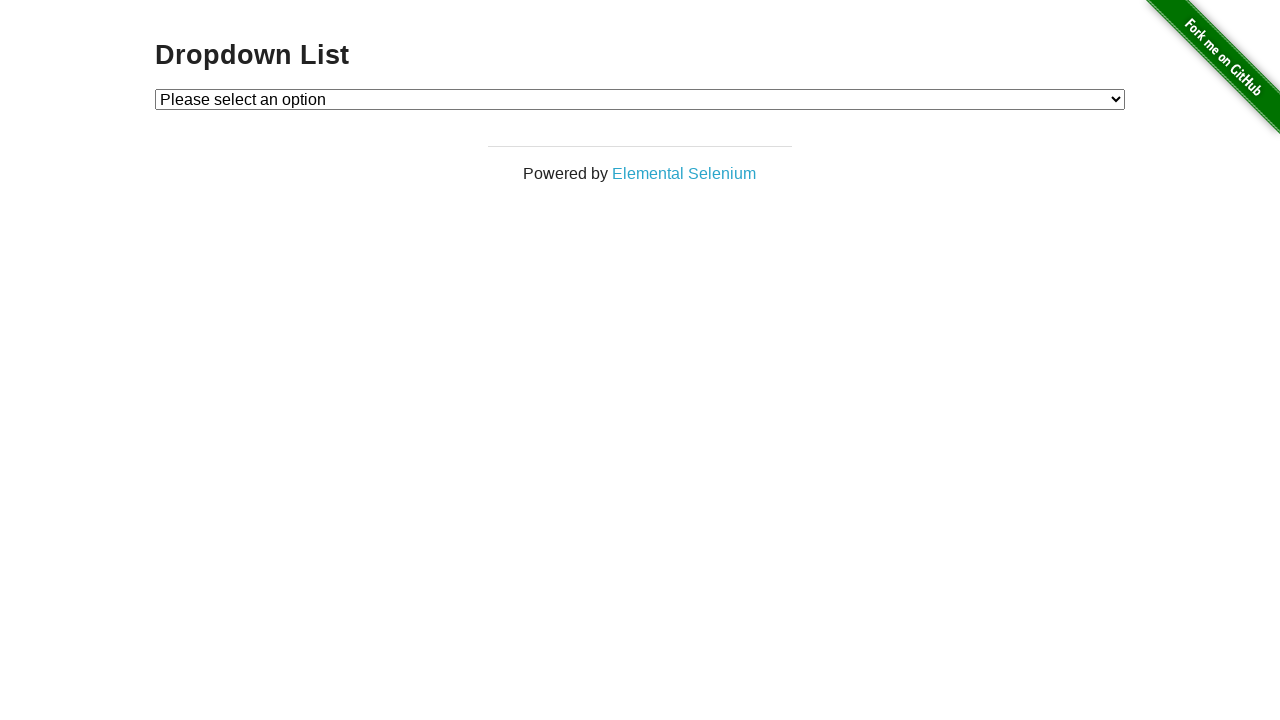

Dropdown element is visible and ready
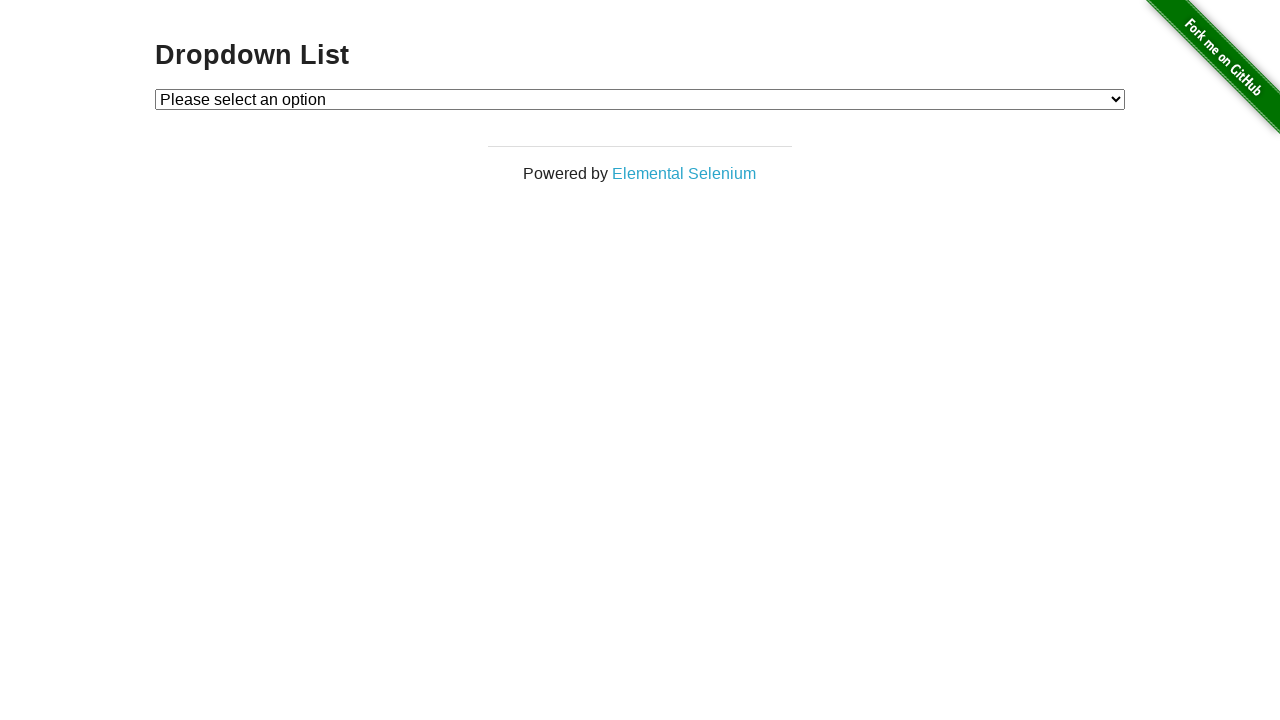

Selected 'Option 1' from dropdown using label on #dropdown
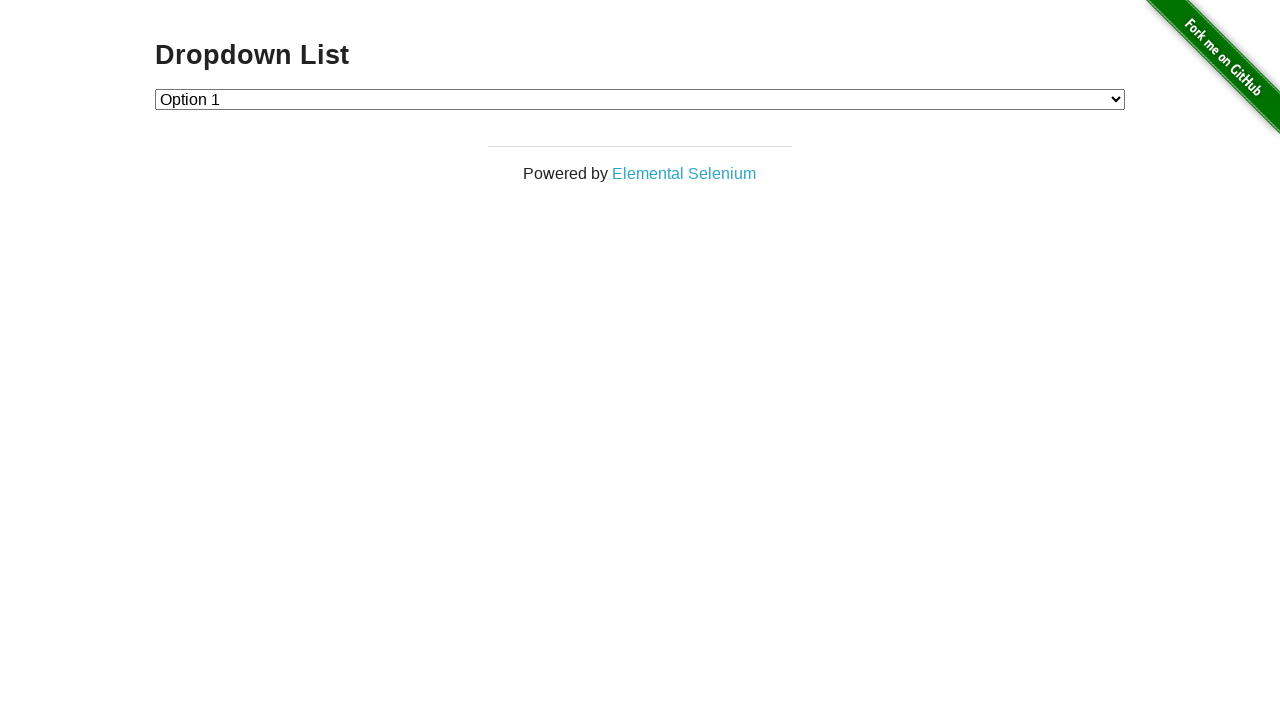

Retrieved selected dropdown value: '1'
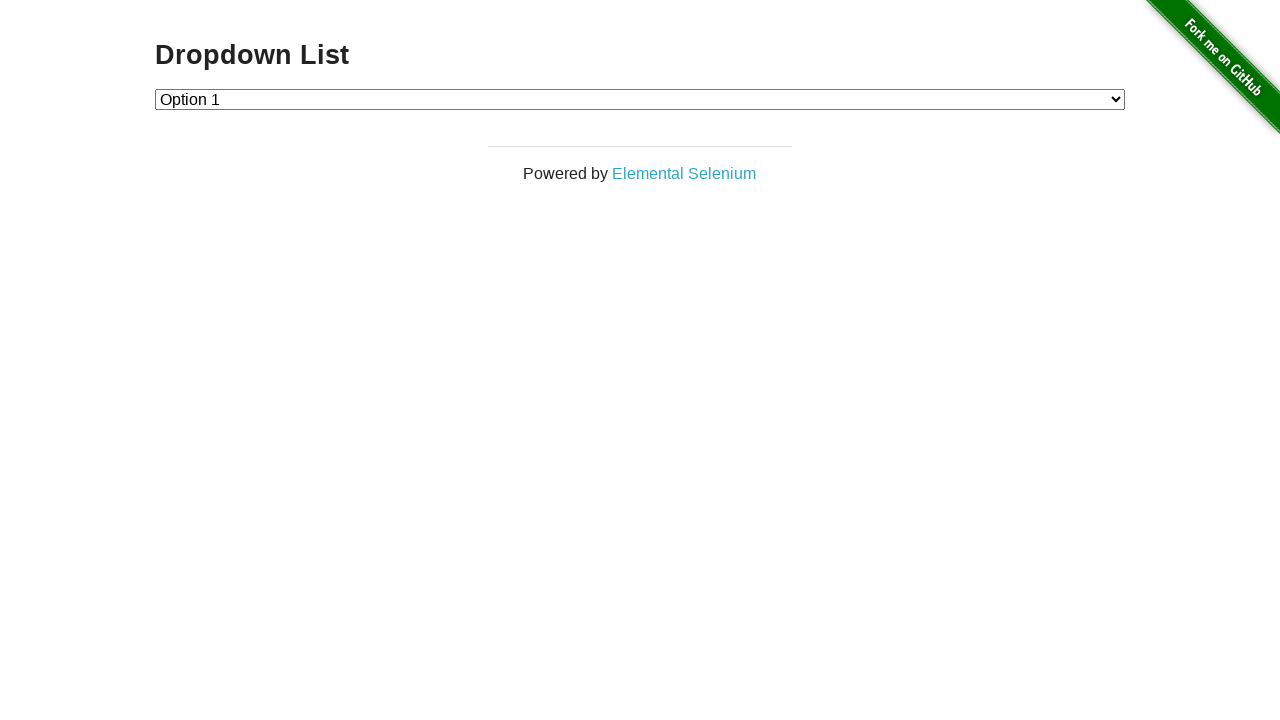

Verified that dropdown selection is correct (value = '1')
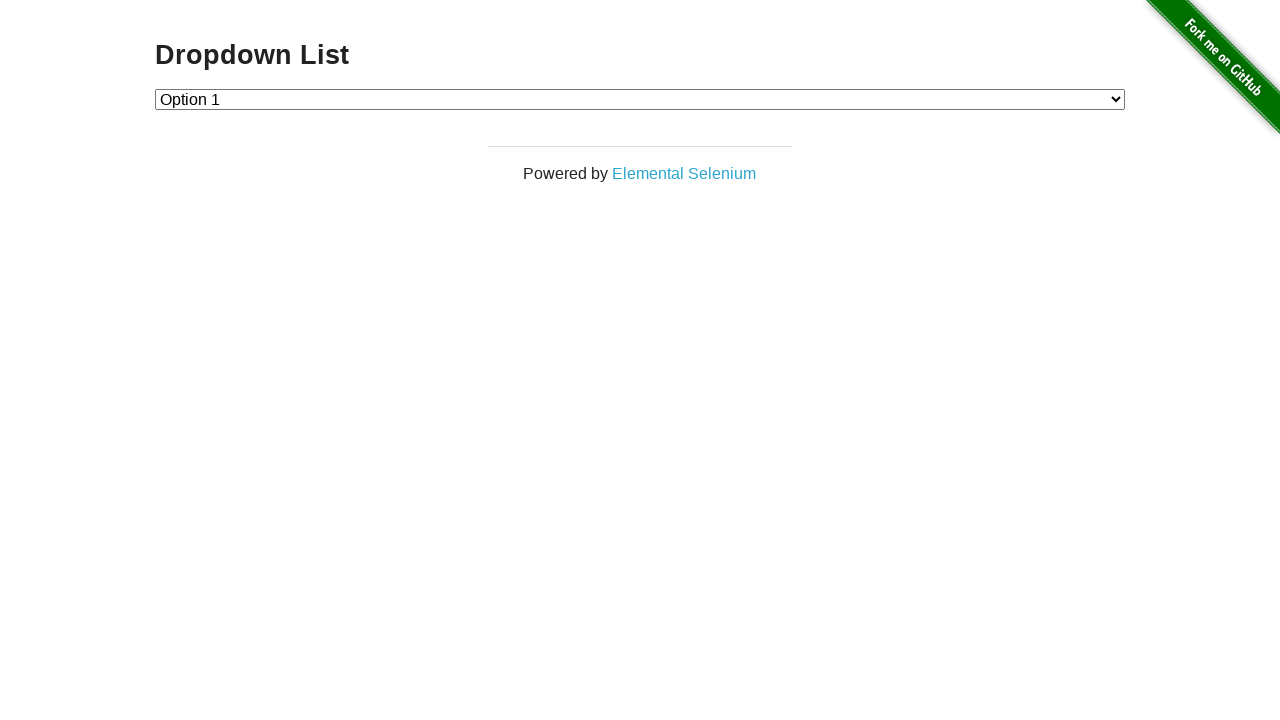

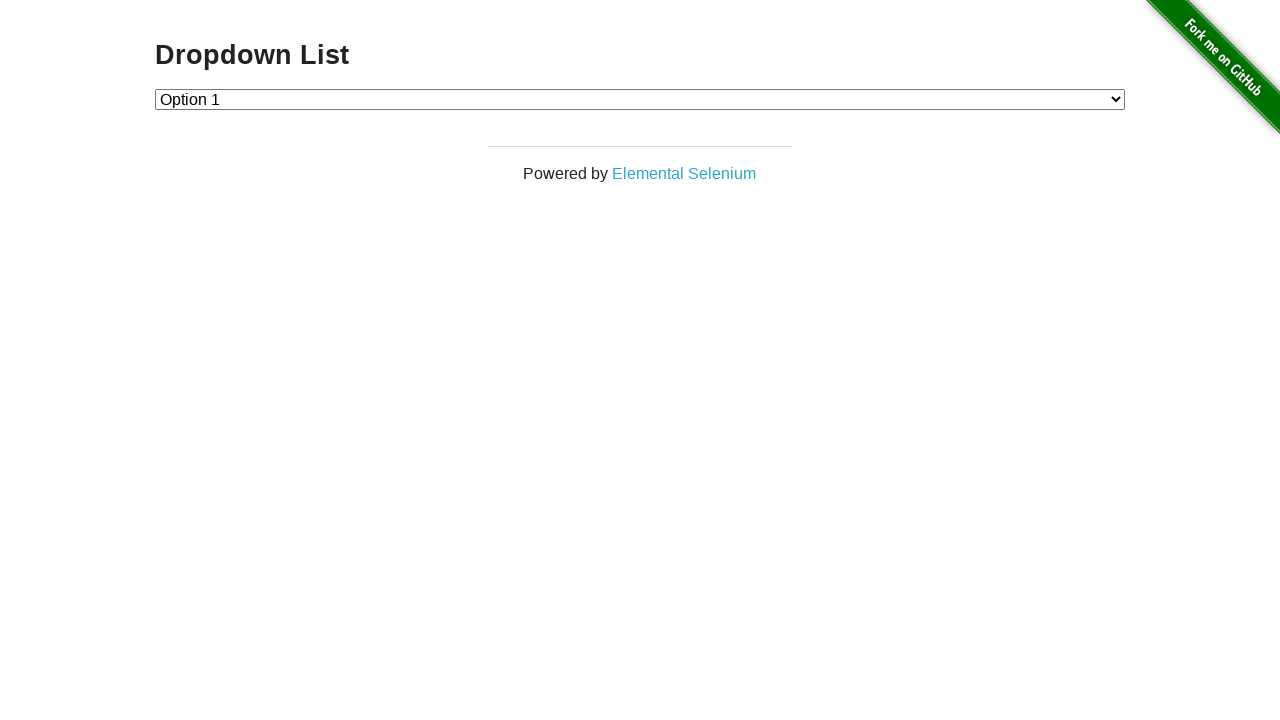